Waits for a progress bar to complete and verifies the completion message displays "Complete!"

Starting URL: https://seleniumui.moderntester.pl/progressbar.php

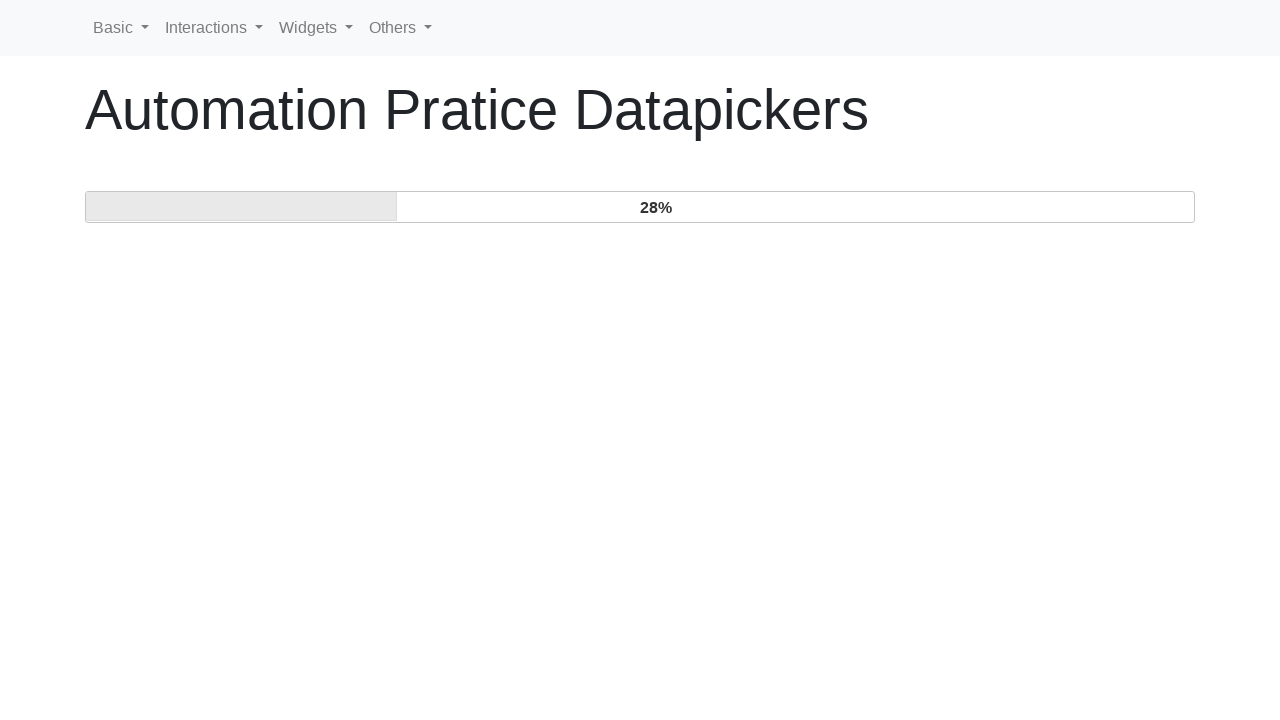

Navigated to progress bar test page
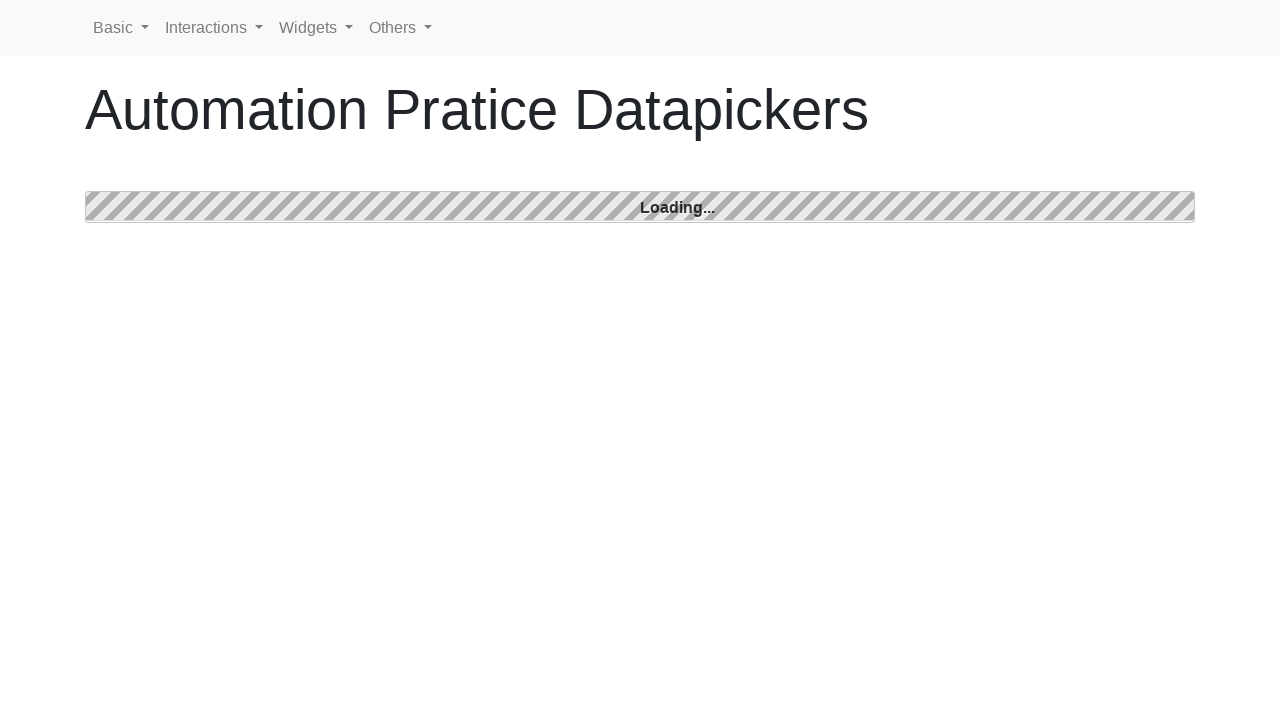

Progress bar completed and 'Complete!' message appeared
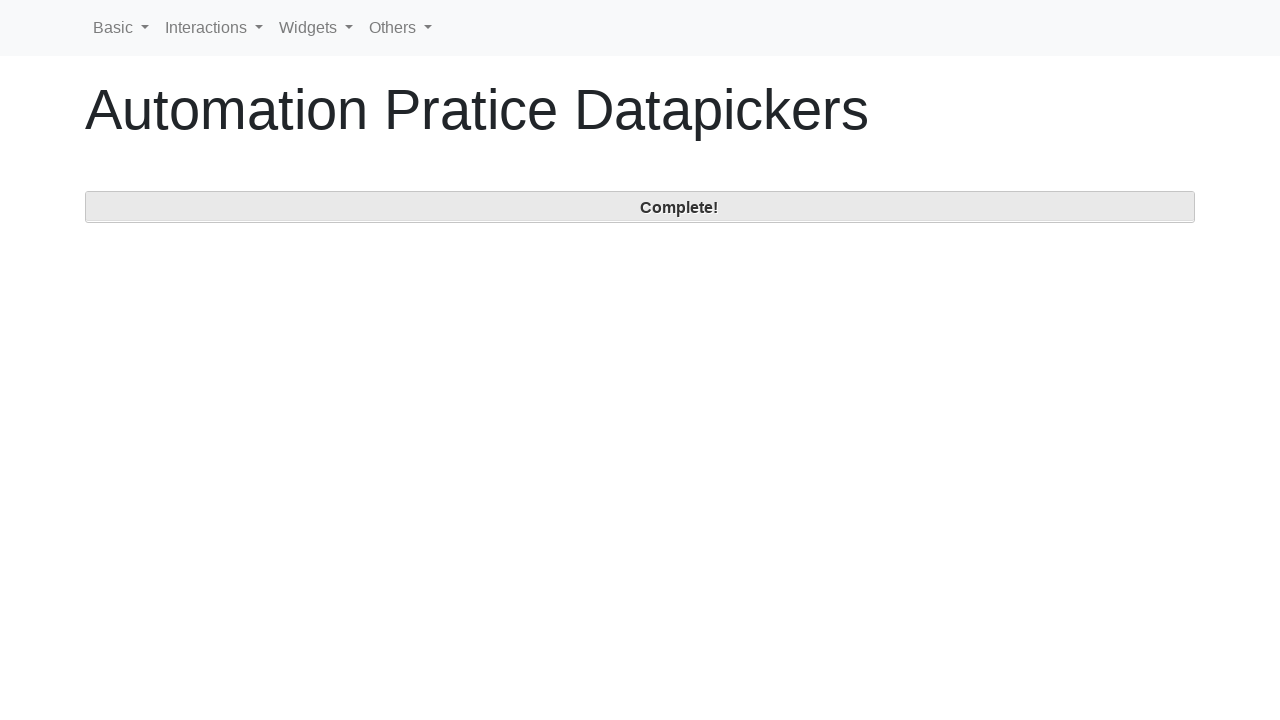

Located completion message element
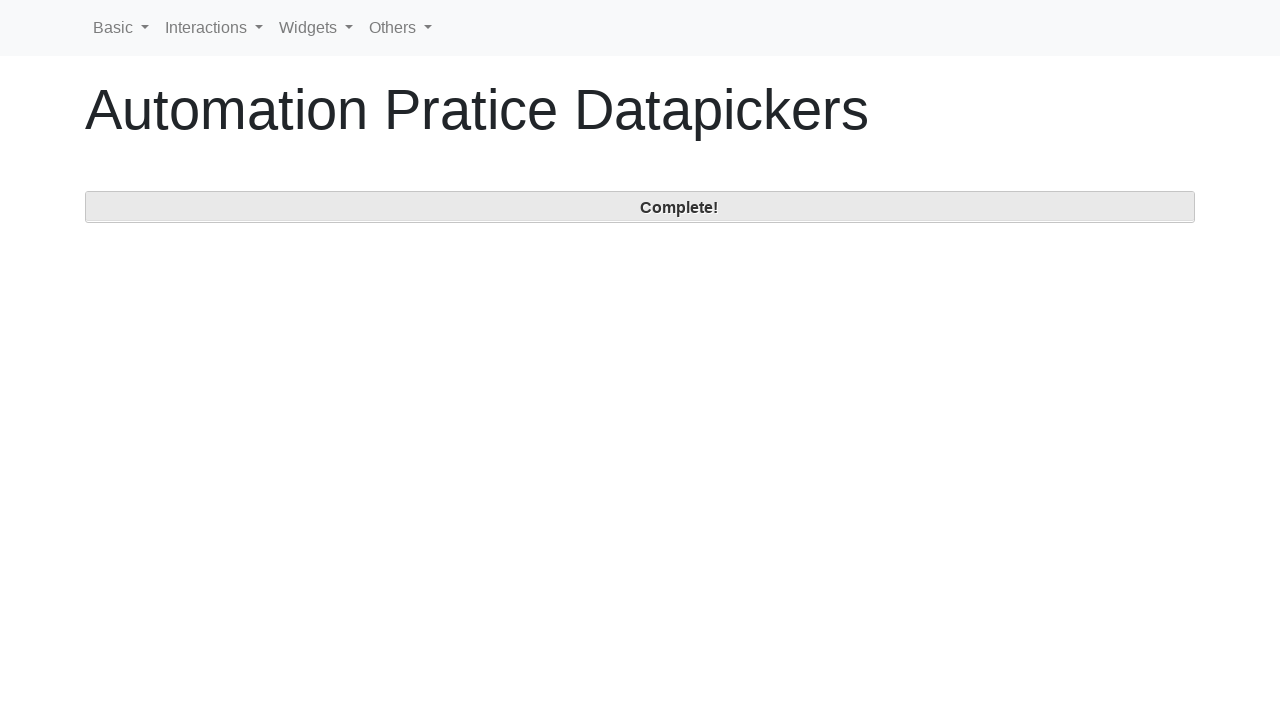

Verified completion message displays 'Complete!'
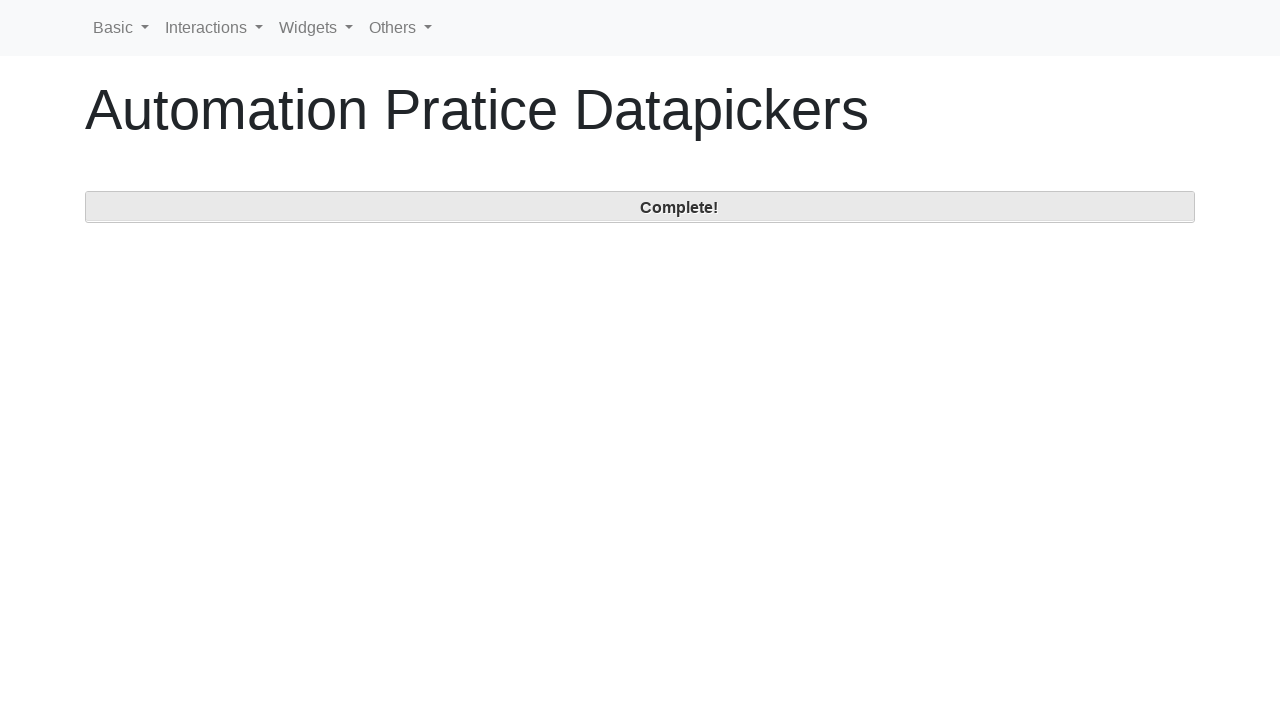

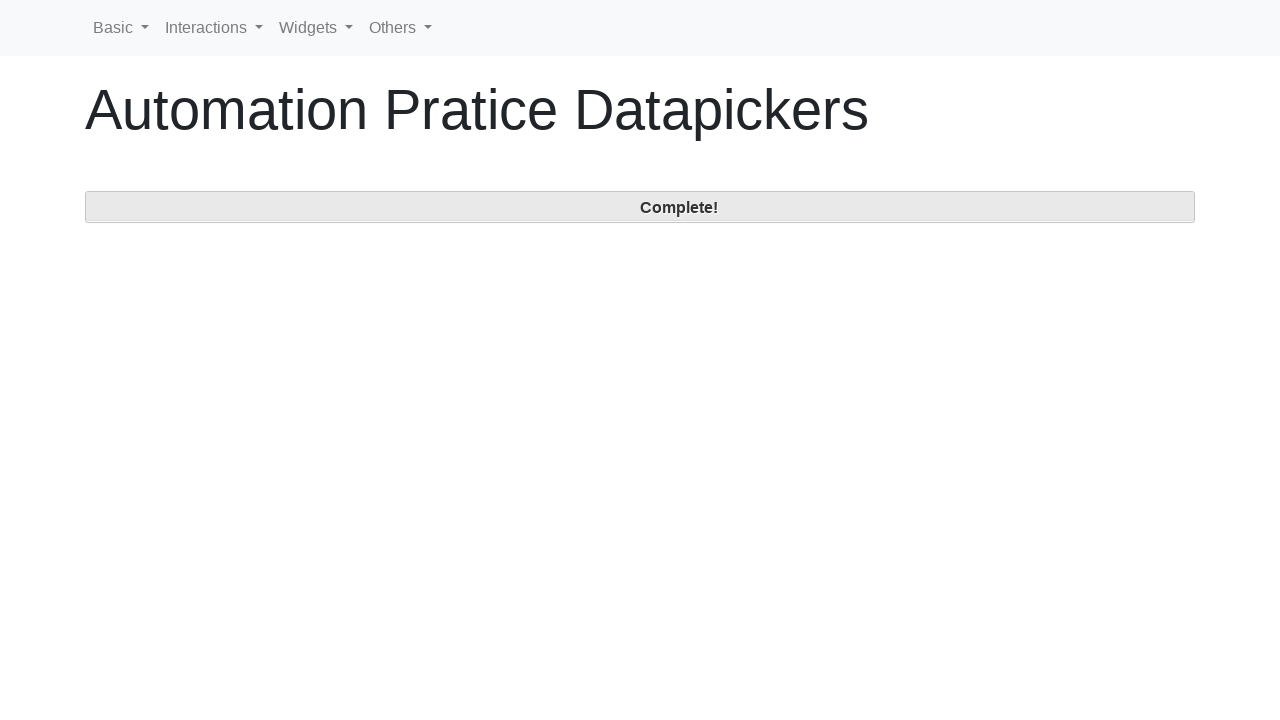